Tests that Clear completed button is hidden when no items are completed

Starting URL: https://demo.playwright.dev/todomvc

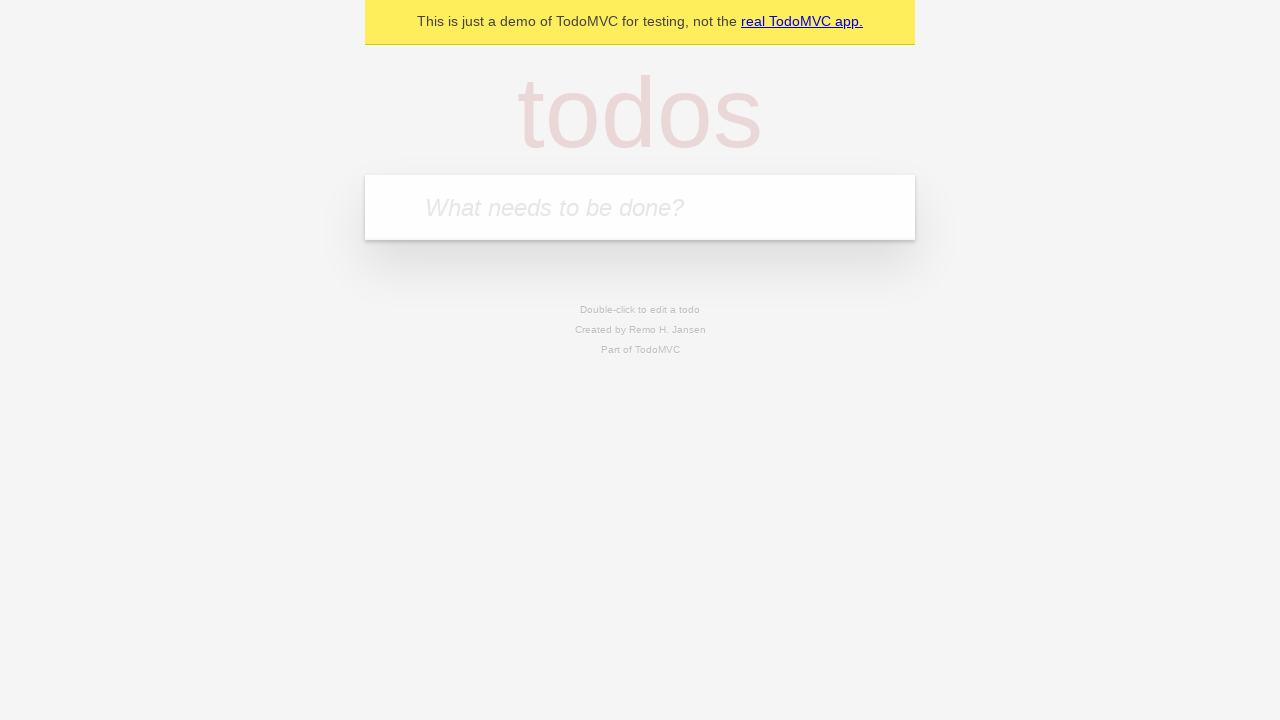

Navigated to TodoMVC demo application
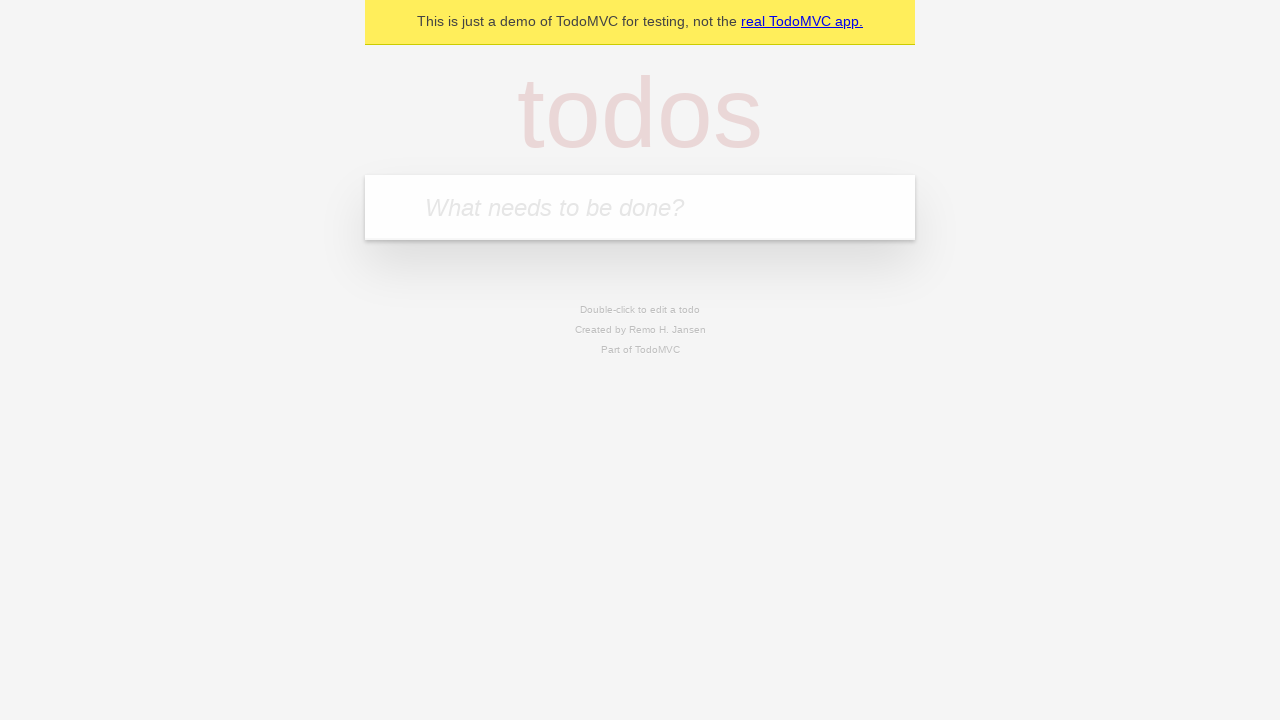

Located the new todo input field
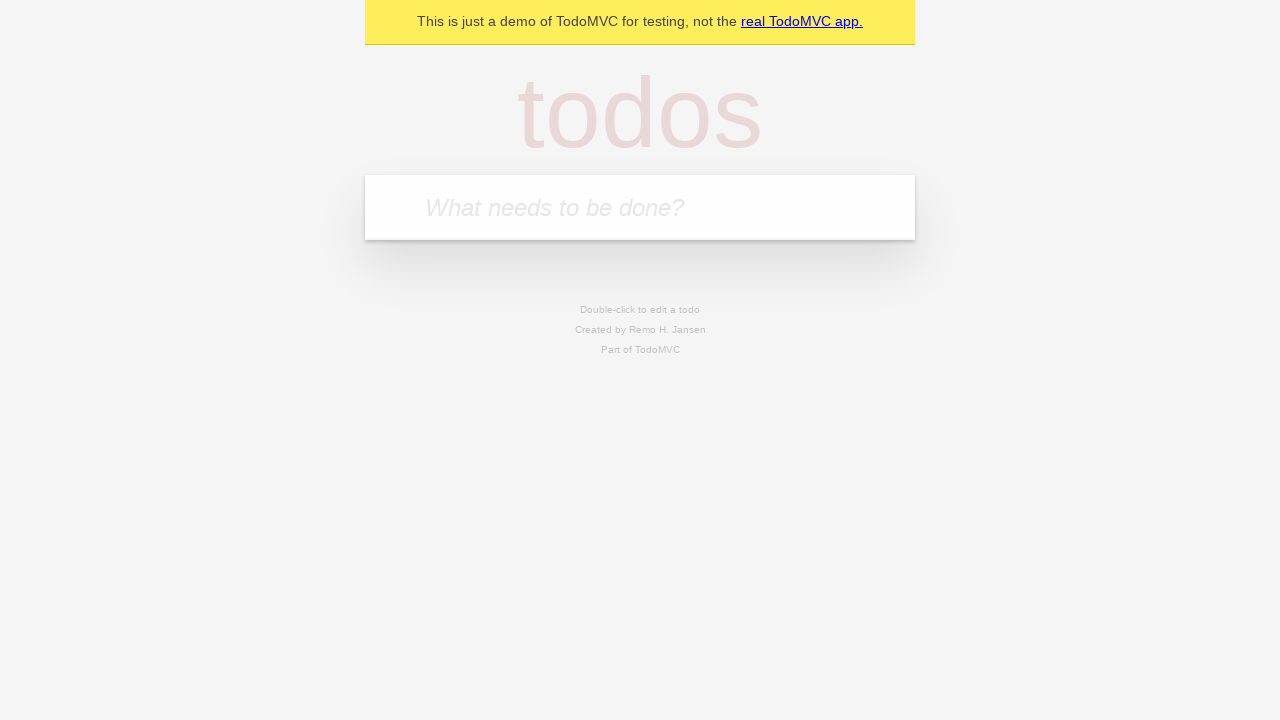

Filled first todo: 'buy some cheese' on internal:attr=[placeholder="What needs to be done?"i]
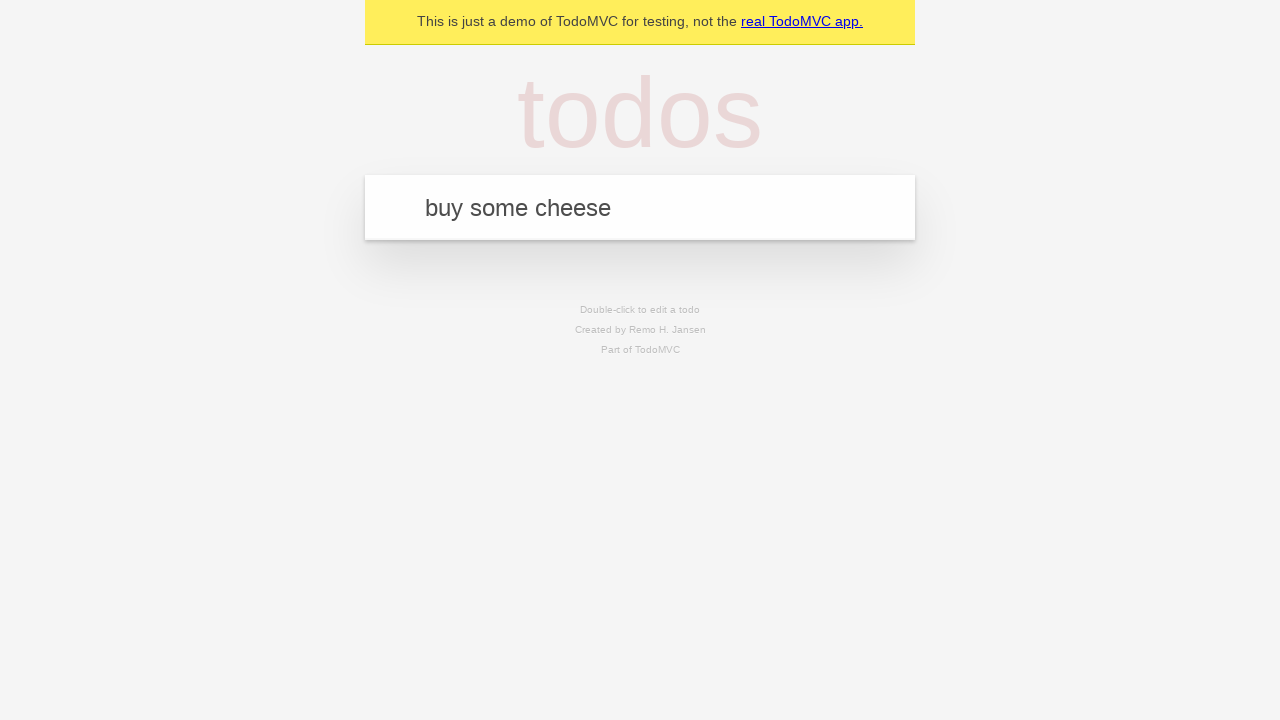

Pressed Enter to create first todo on internal:attr=[placeholder="What needs to be done?"i]
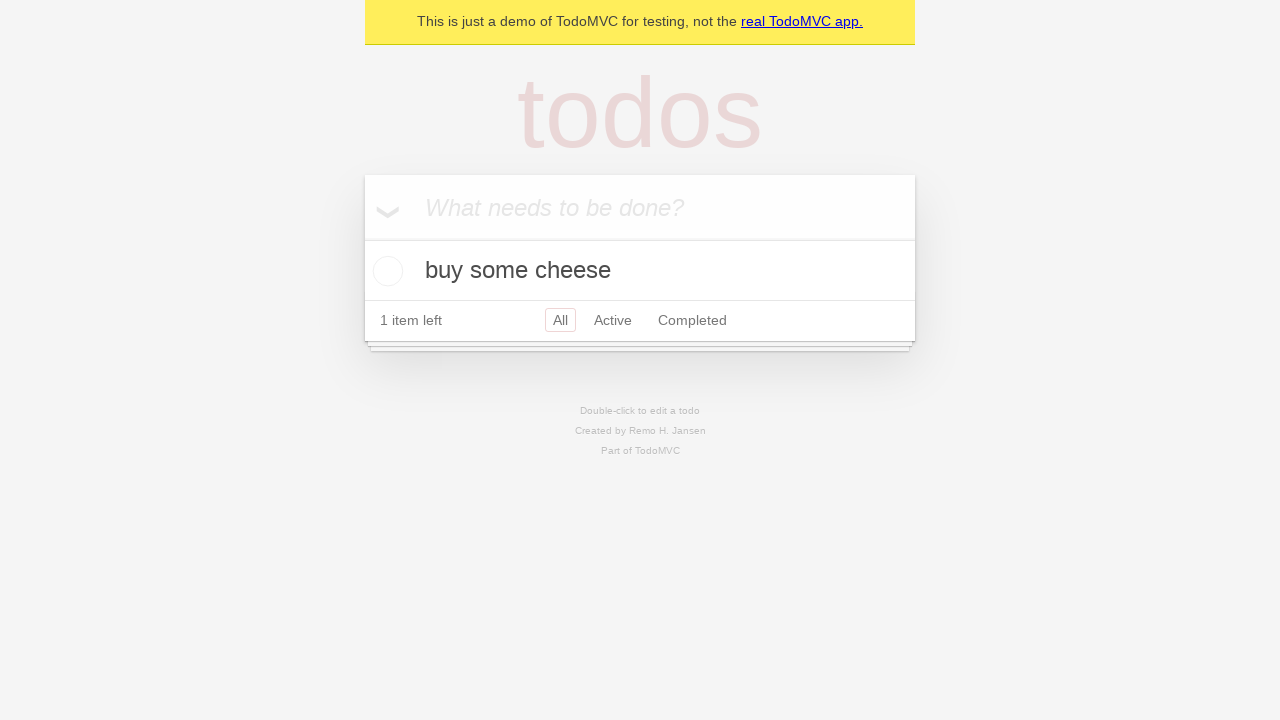

Filled second todo: 'feed the cat' on internal:attr=[placeholder="What needs to be done?"i]
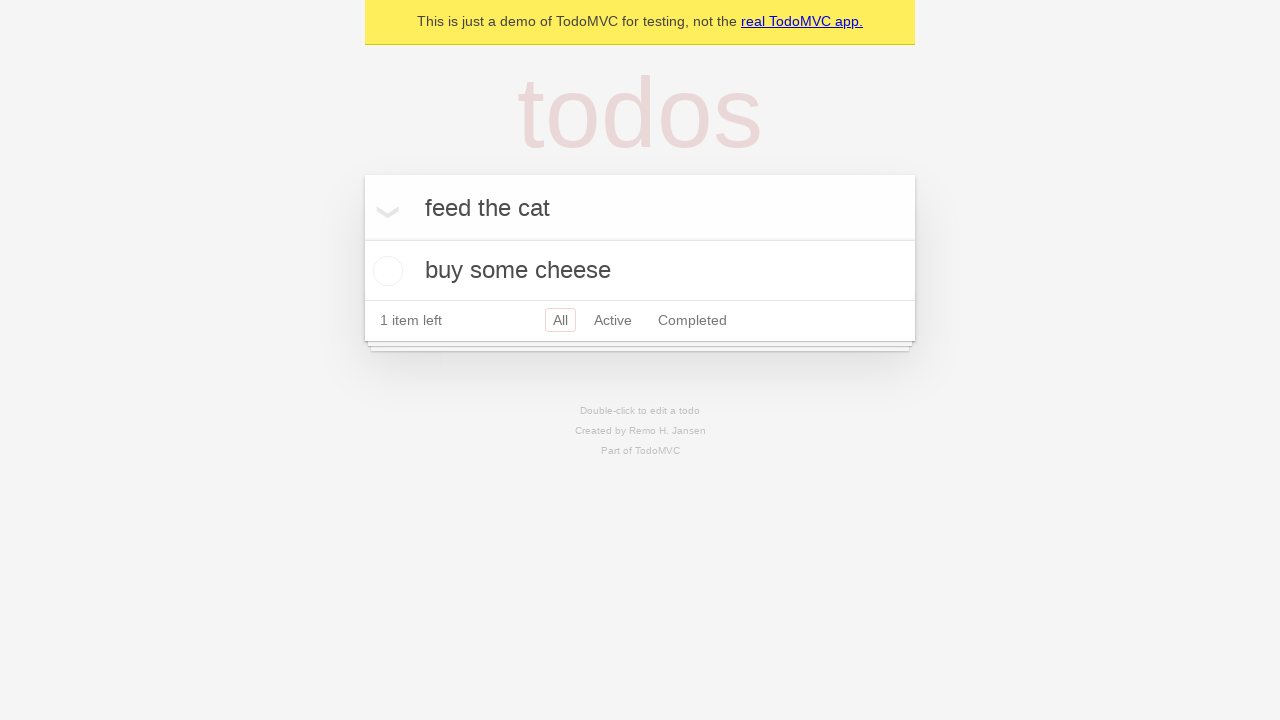

Pressed Enter to create second todo on internal:attr=[placeholder="What needs to be done?"i]
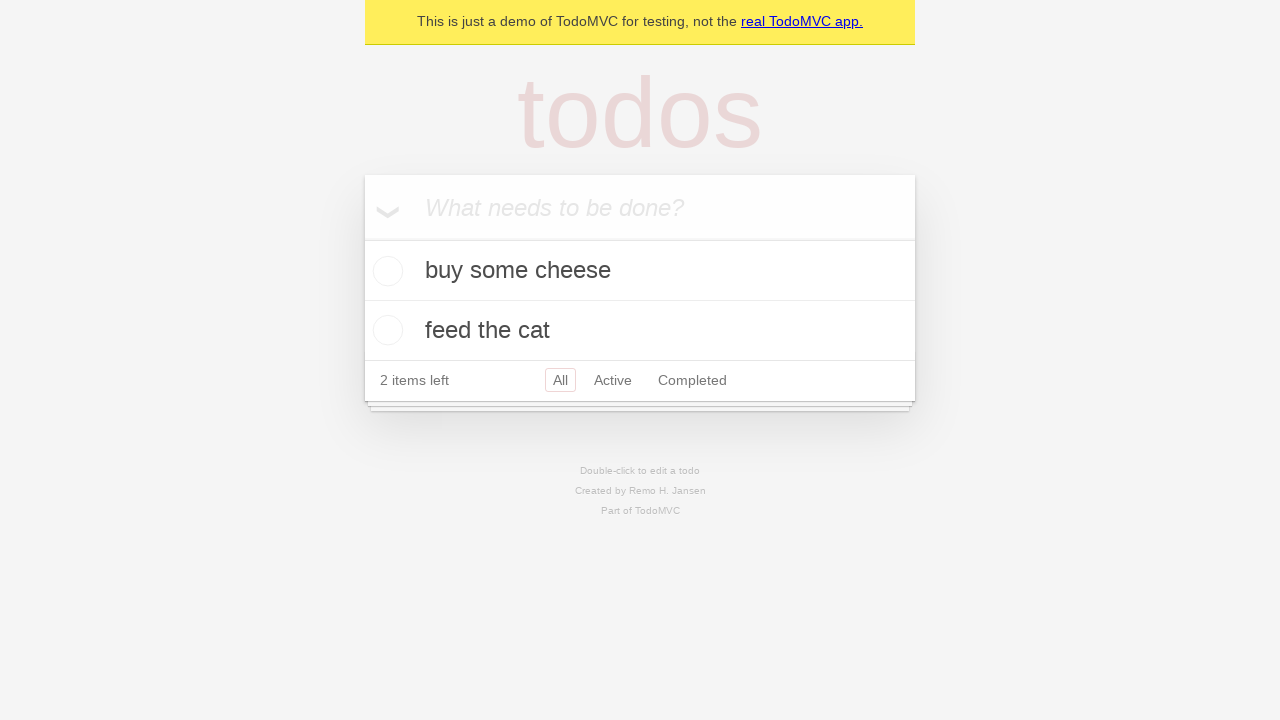

Filled third todo: 'book a doctors appointment' on internal:attr=[placeholder="What needs to be done?"i]
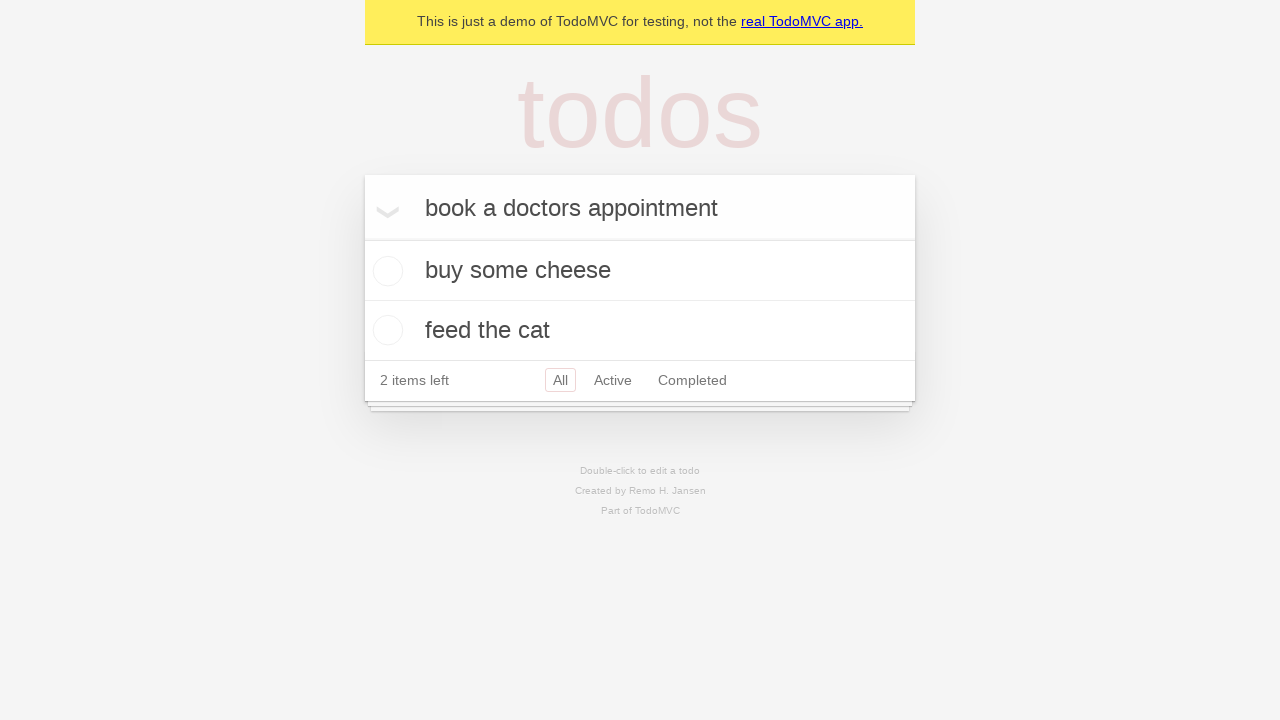

Pressed Enter to create third todo on internal:attr=[placeholder="What needs to be done?"i]
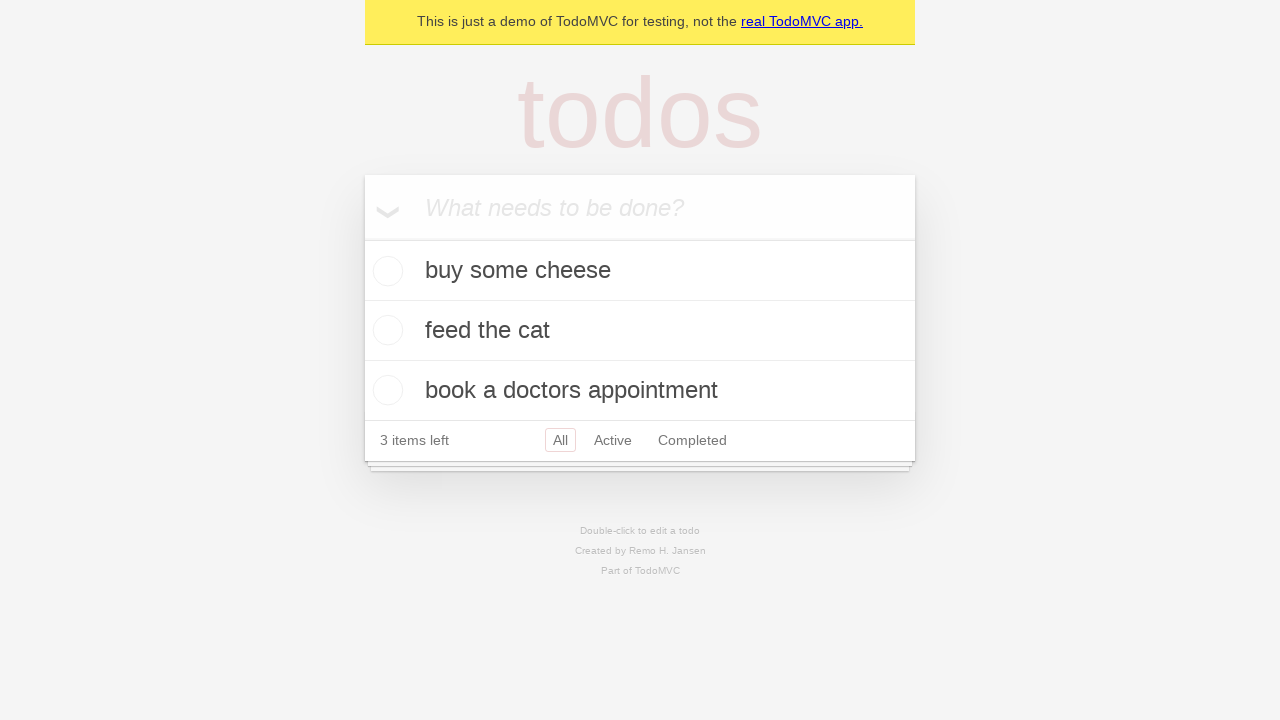

Checked the first todo item as completed at (385, 271) on .todo-list li .toggle >> nth=0
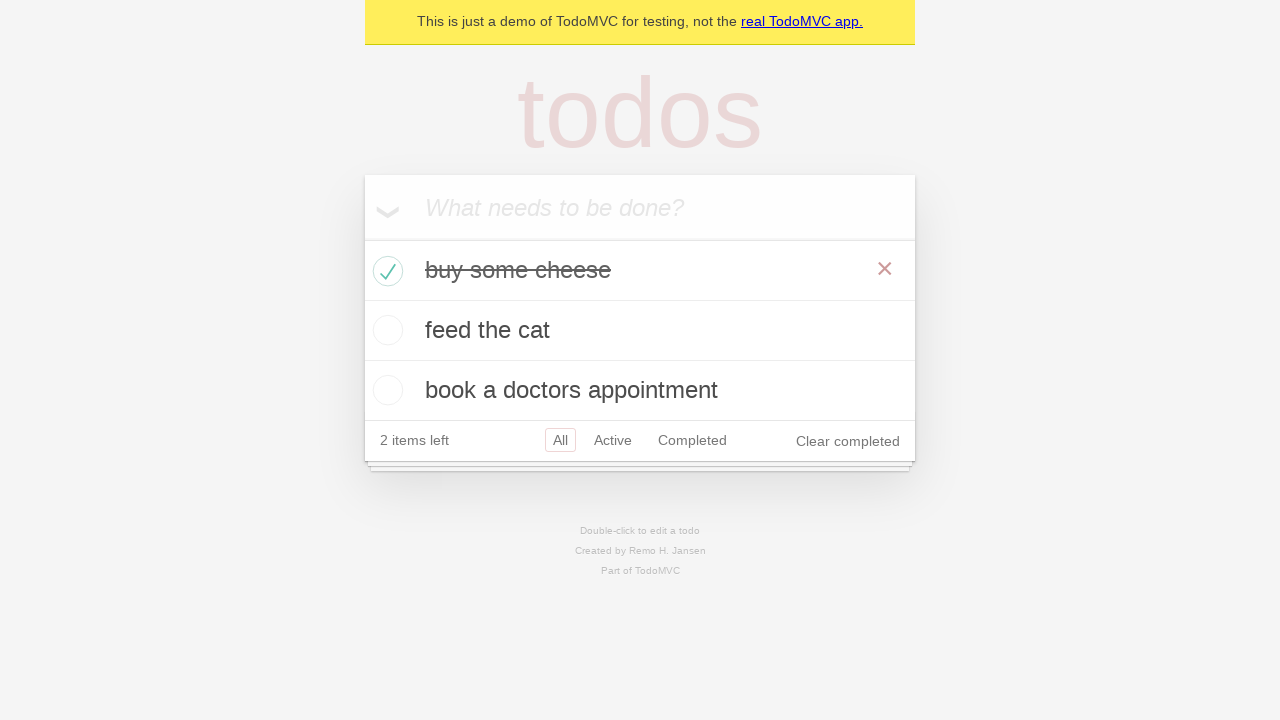

Clicked 'Clear completed' button to remove completed item at (848, 441) on internal:role=button[name="Clear completed"i]
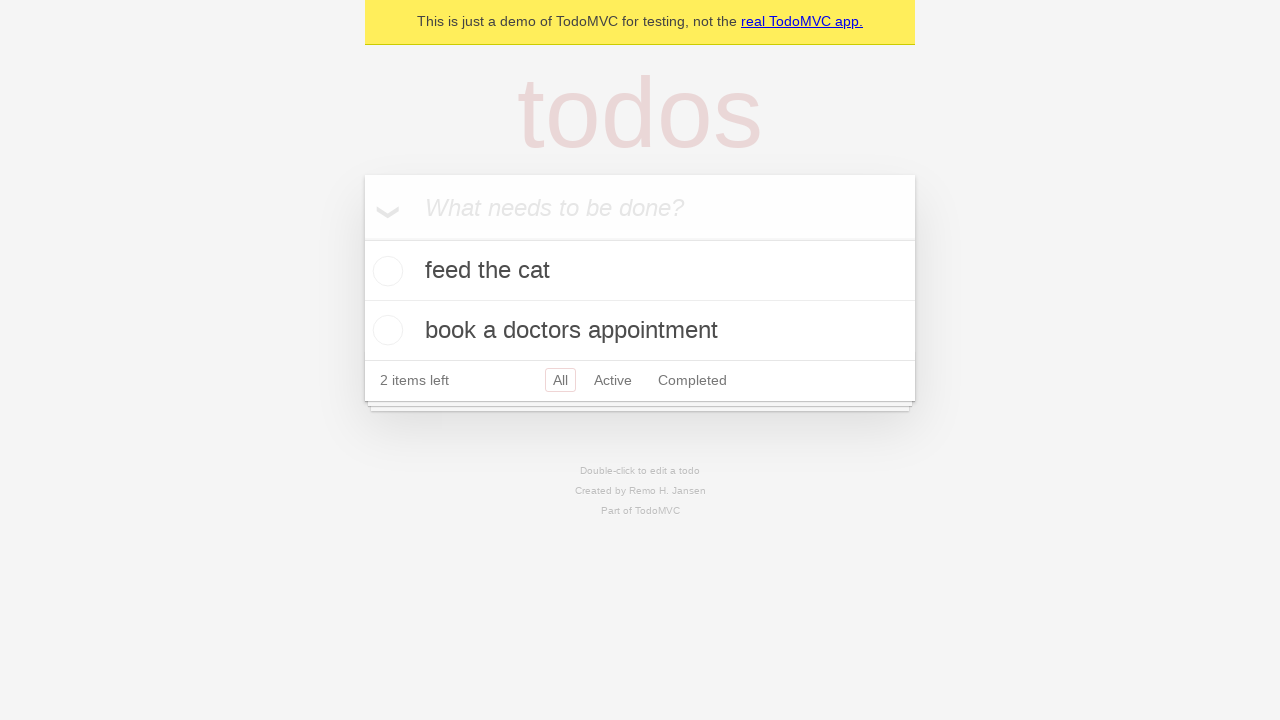

Verified that 'Clear completed' button is now hidden when no items are completed
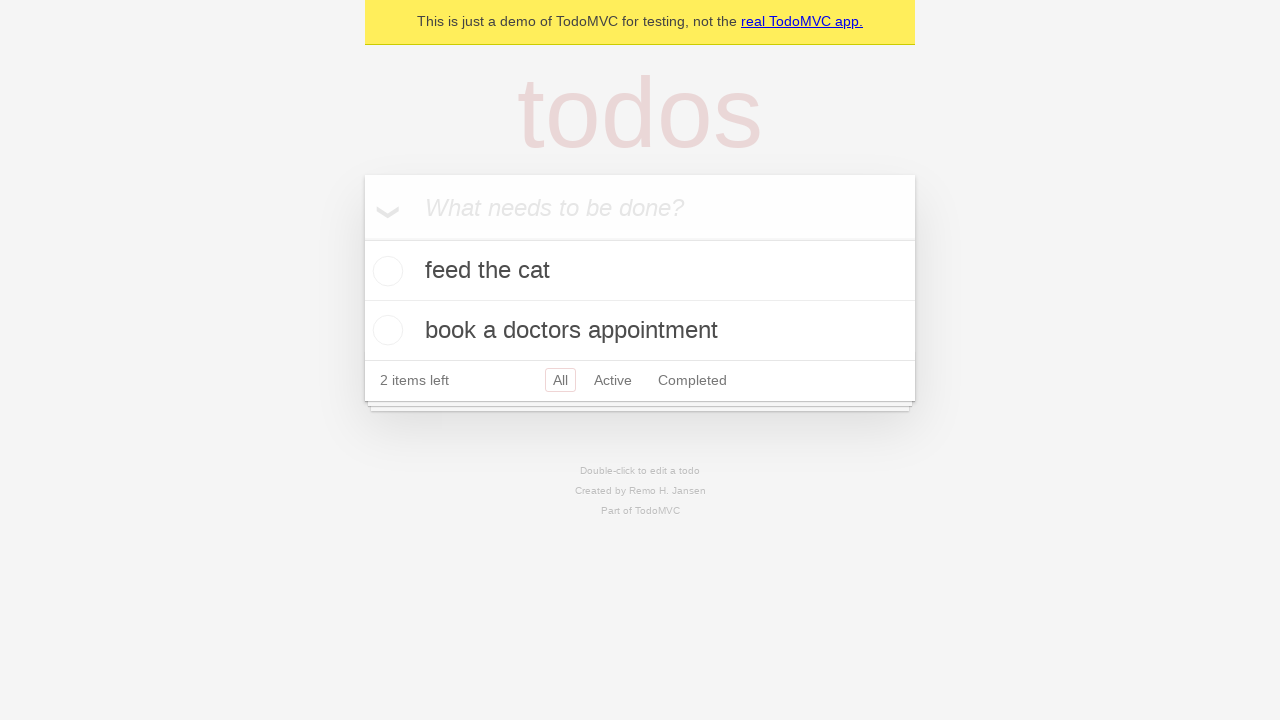

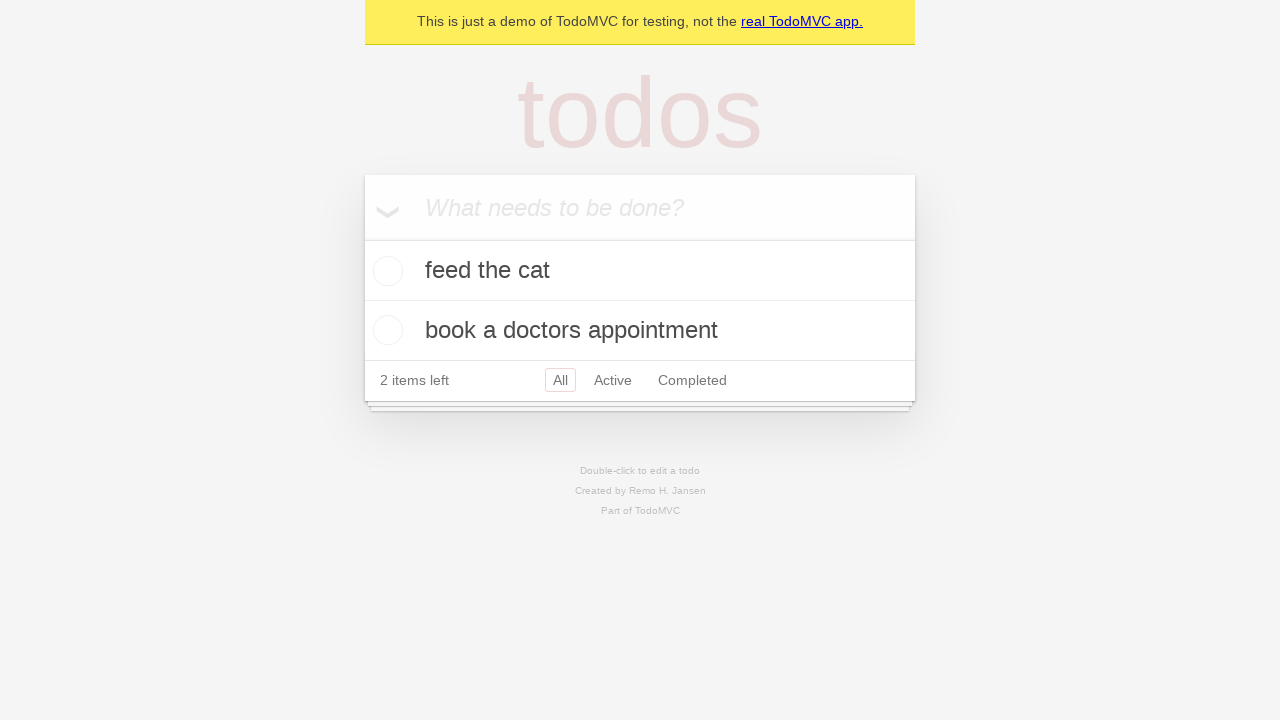